Tests three types of JavaScript alerts: simple alert with OK button, confirm dialog with OK/Cancel, and prompt dialog with text input

Starting URL: http://demo.automationtesting.in/Alerts.html

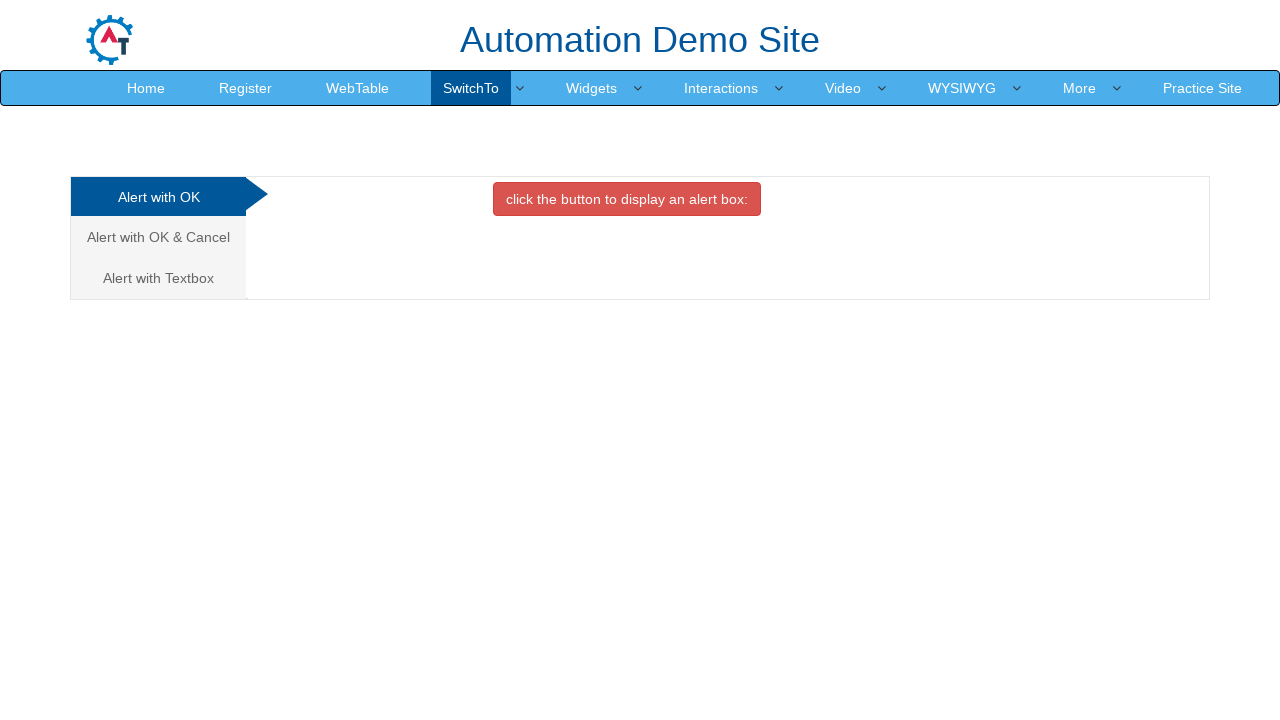

Clicked first alert type tab at (158, 197) on (//a[@class='analystic'])[1]
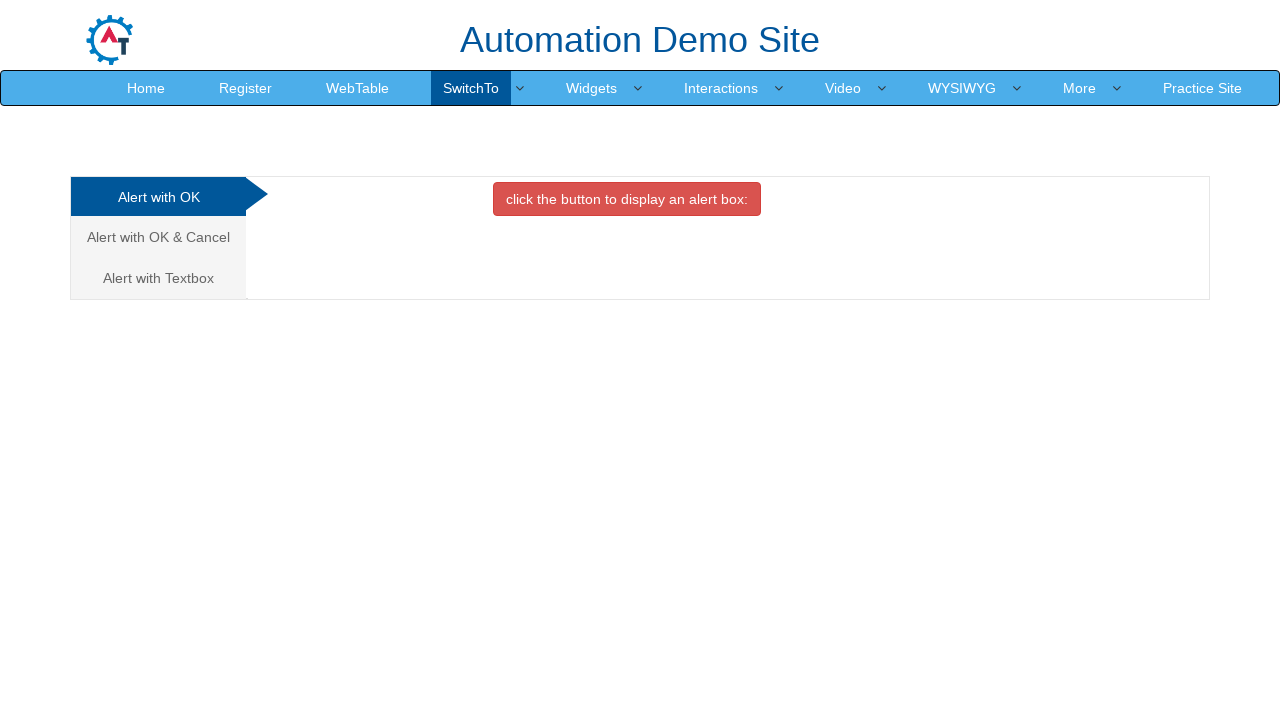

Clicked button to trigger simple alert at (627, 199) on xpath=//button[@class='btn btn-danger']
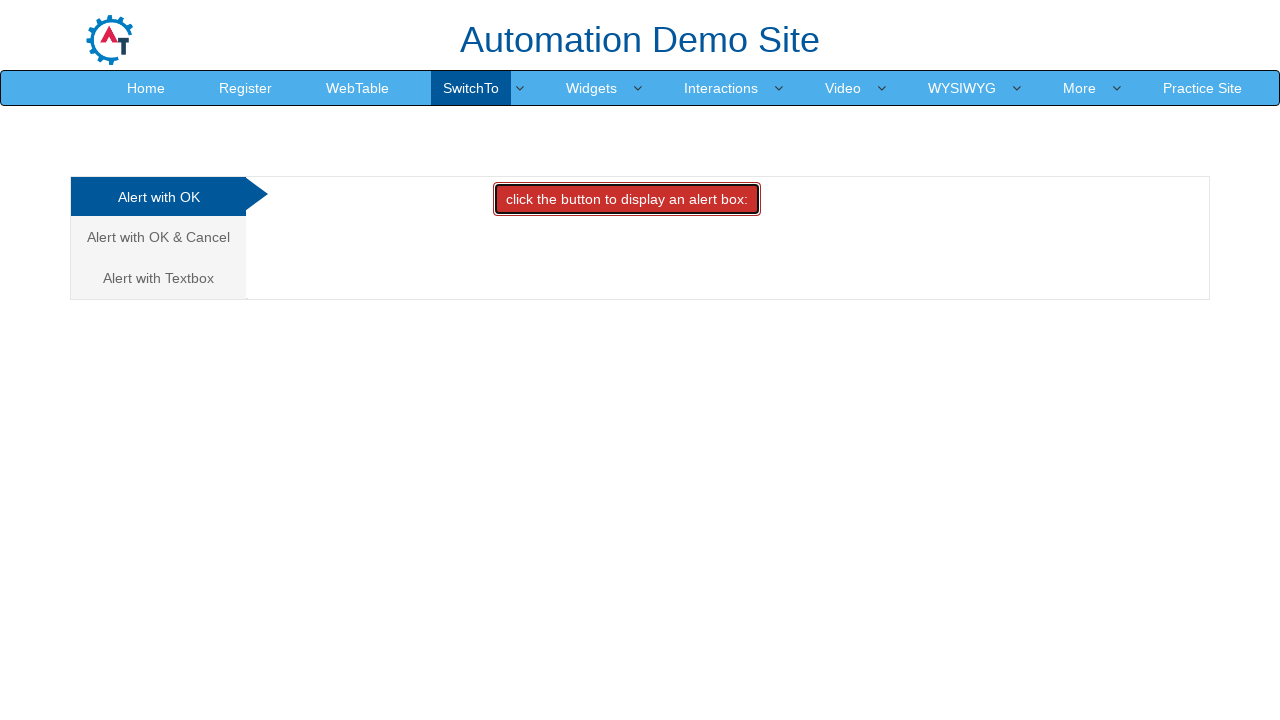

Triggered and handled simple alert by accepting it at (627, 199) on xpath=//button[@class='btn btn-danger']
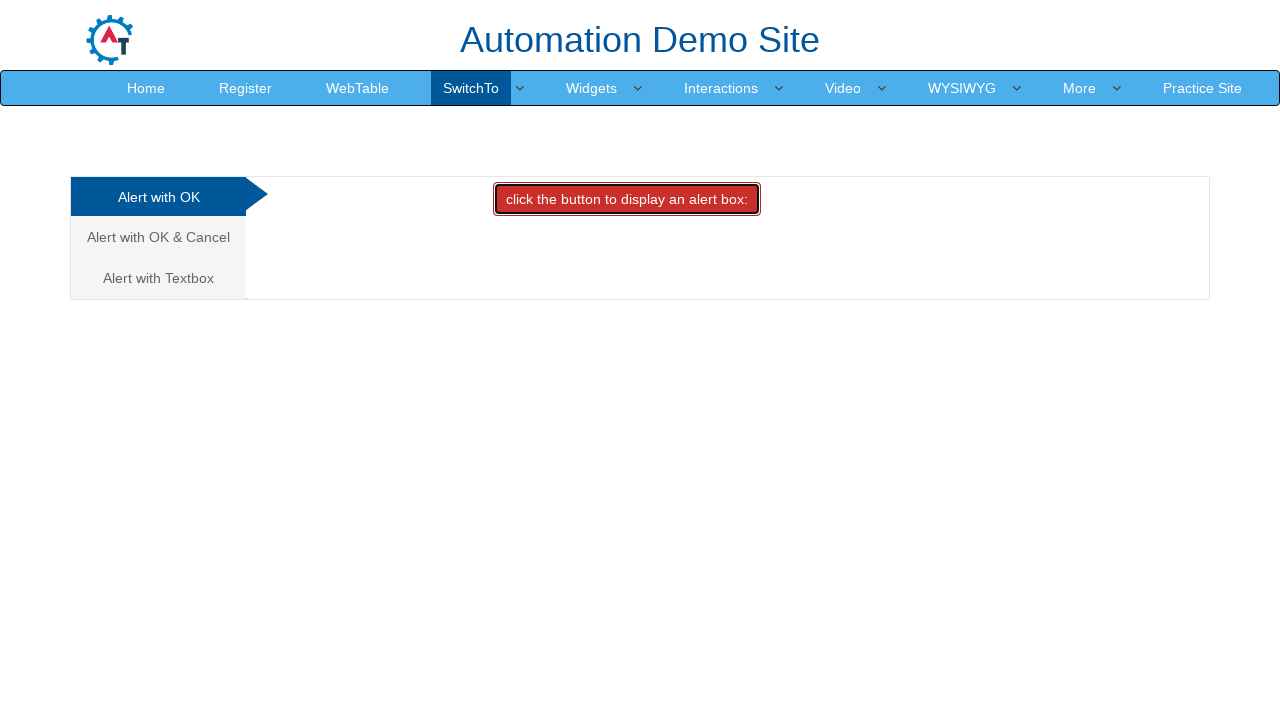

Clicked second alert type tab (confirm dialog) at (158, 237) on (//a[@class='analystic'])[2]
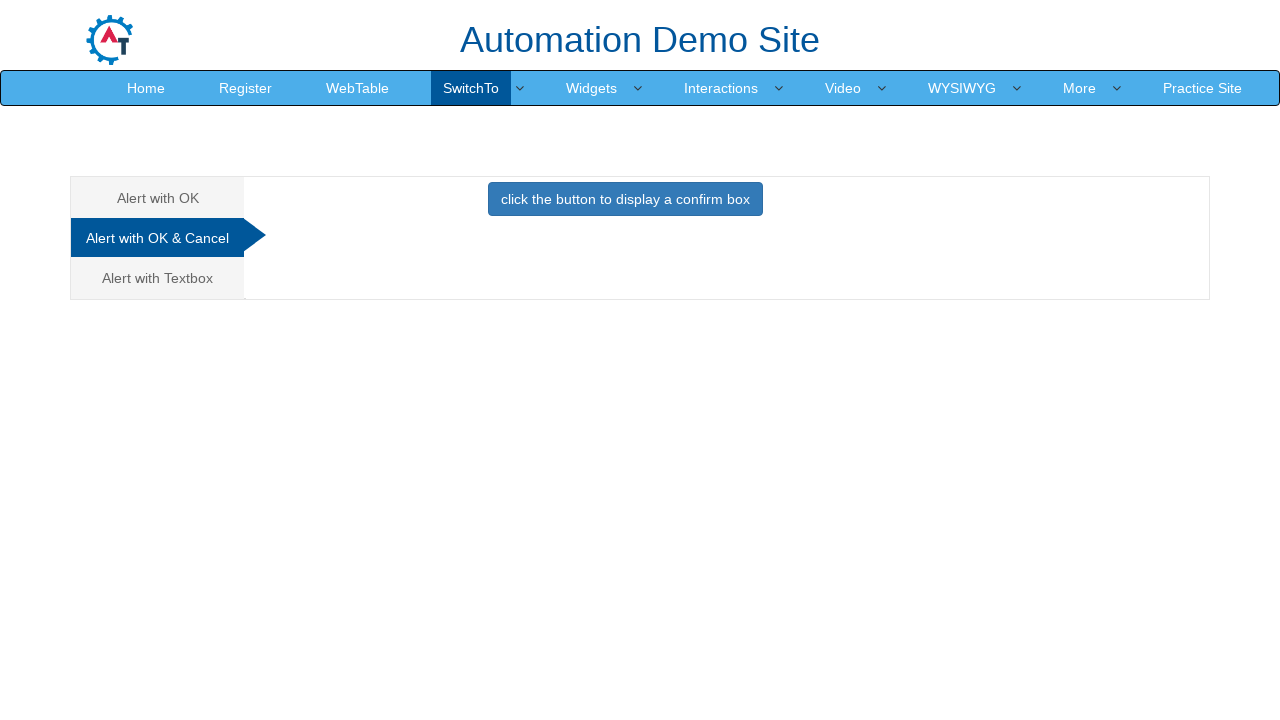

Clicked button to trigger confirm dialog at (625, 199) on xpath=//button[@class='btn btn-primary']
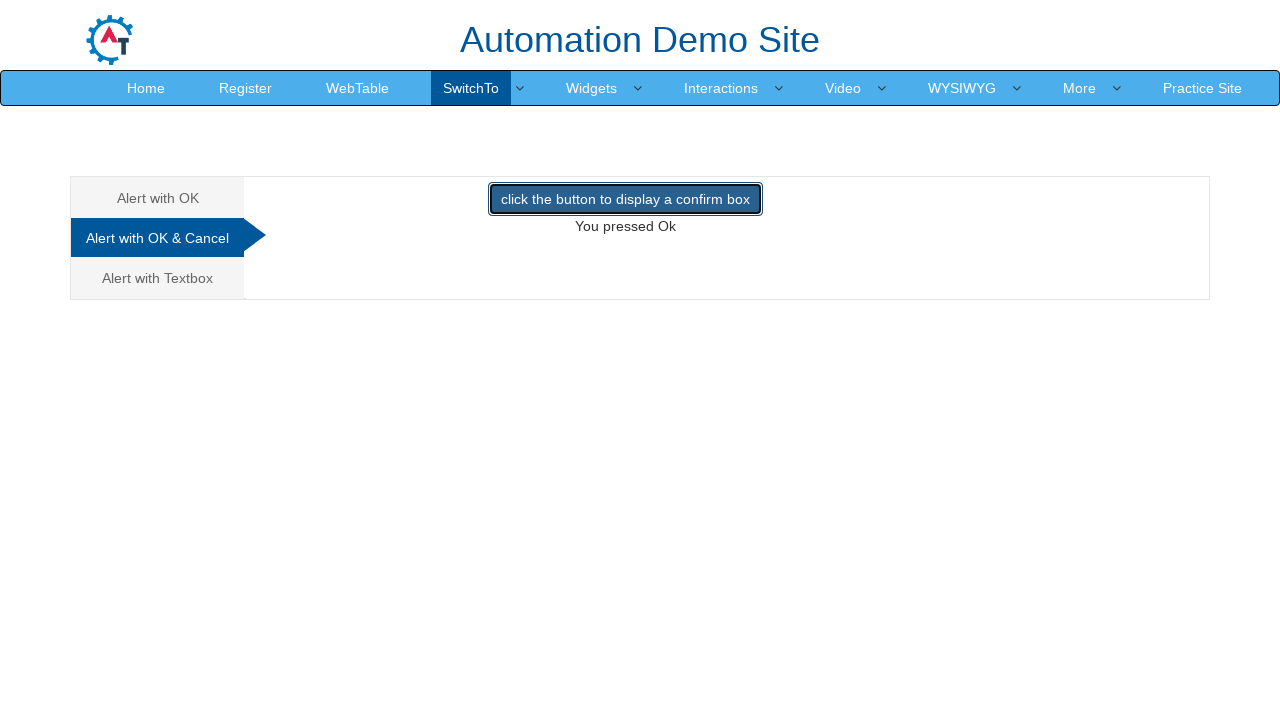

Set up handler to accept confirm dialog
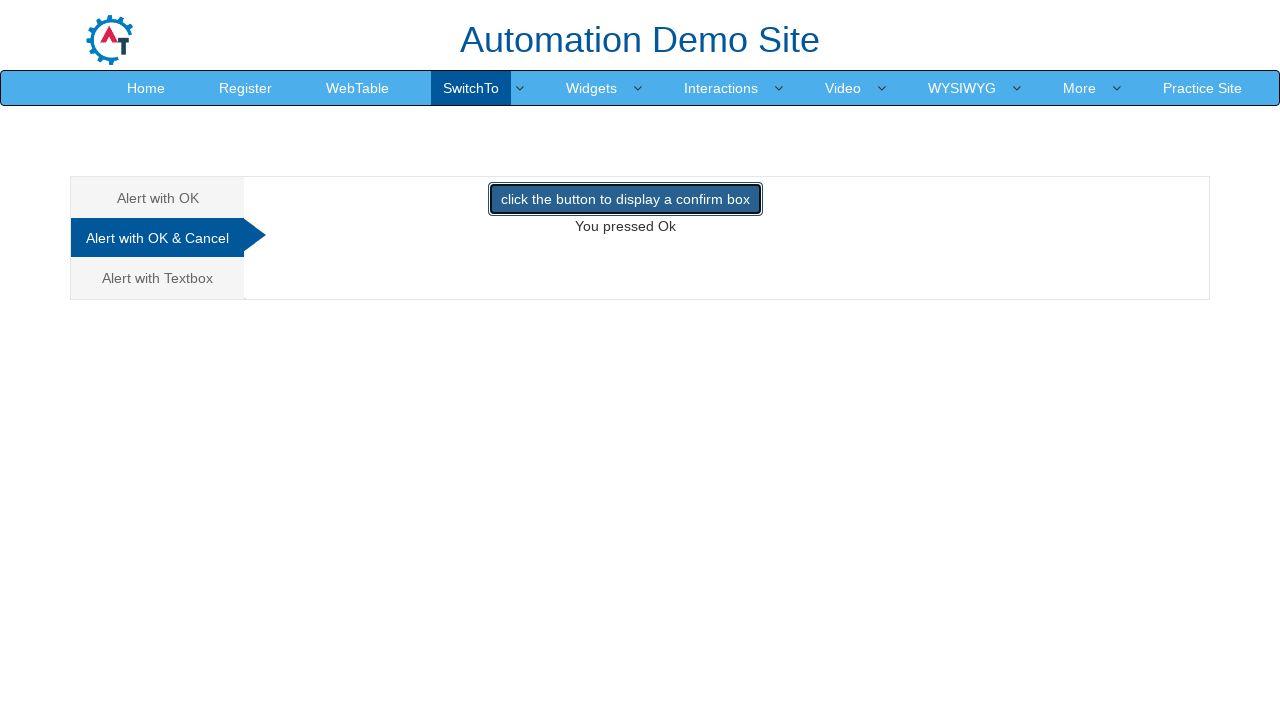

Clicked third alert type tab (prompt dialog) at (158, 278) on (//a[@class='analystic'])[3]
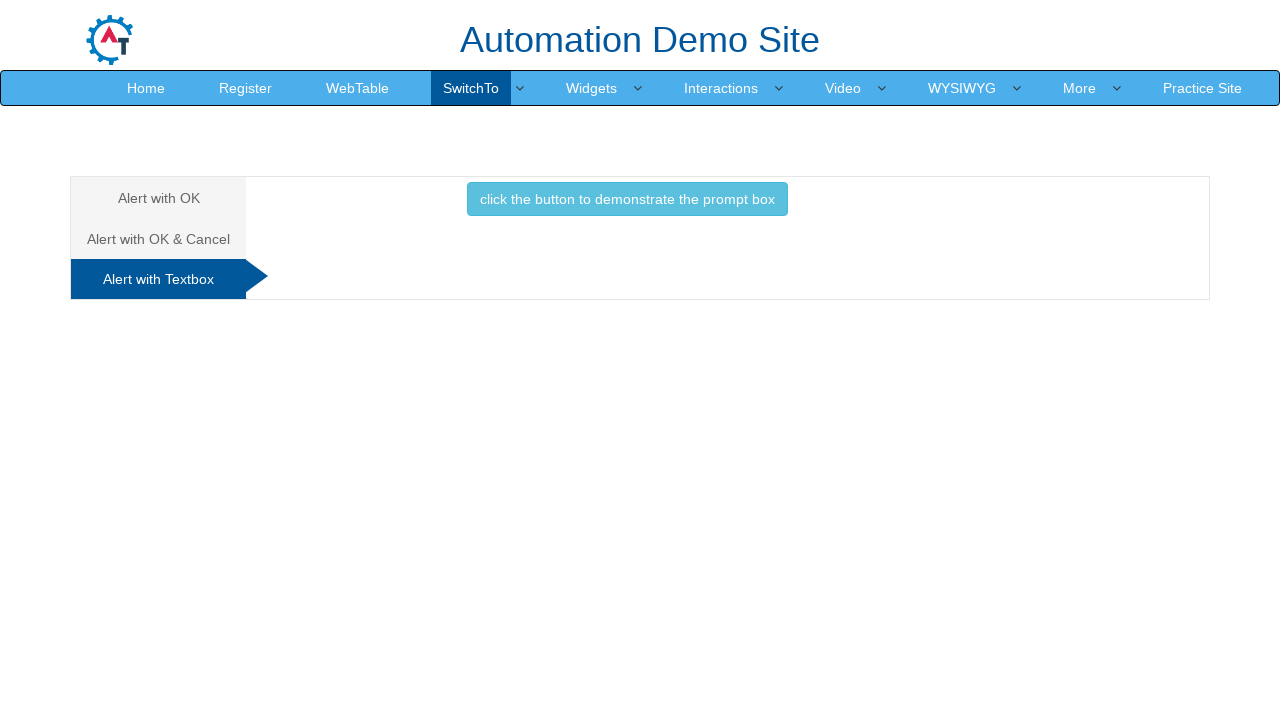

Clicked button to trigger prompt dialog at (627, 199) on xpath=//button[@class='btn btn-info']
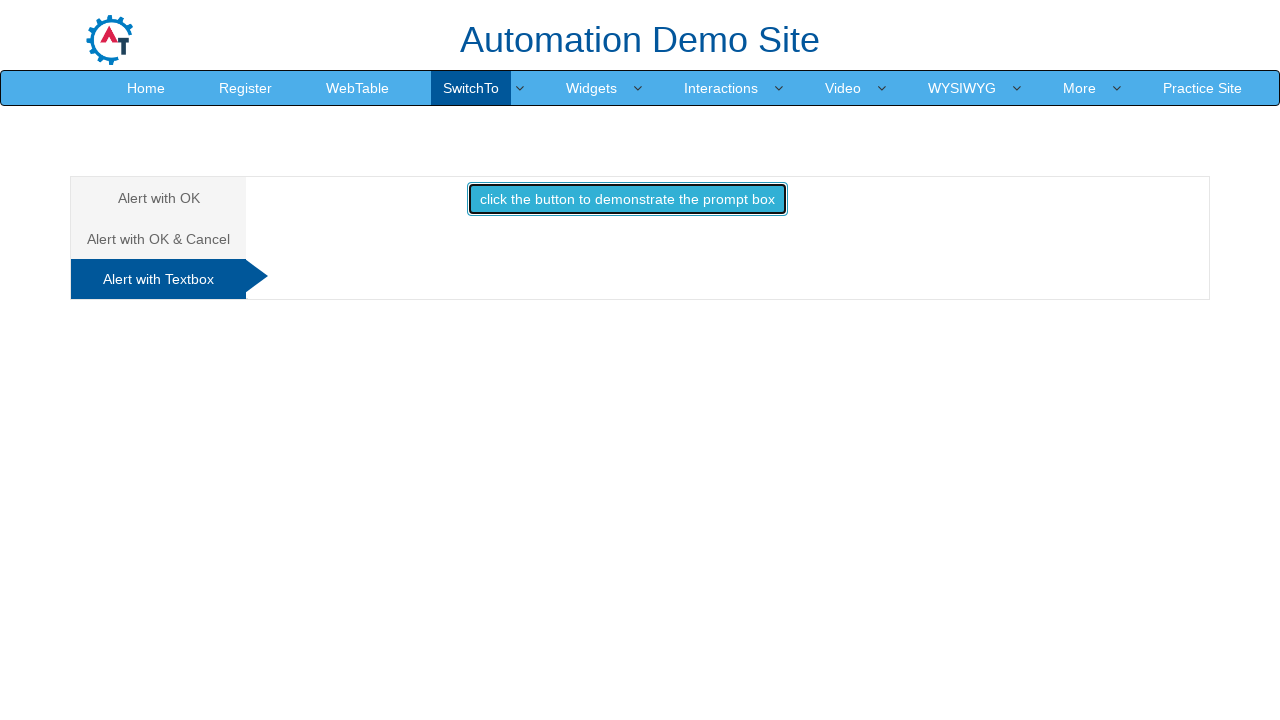

Set up handler to fill prompt with 'This is an Alert Message' and accept
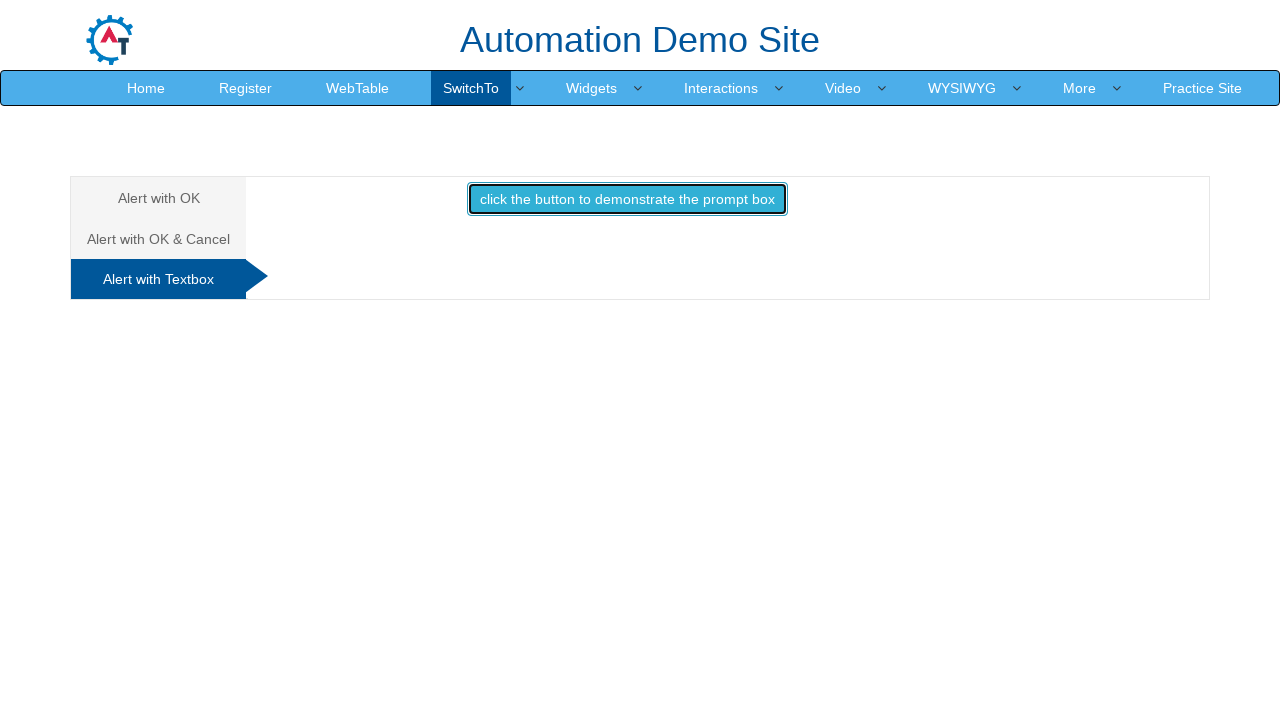

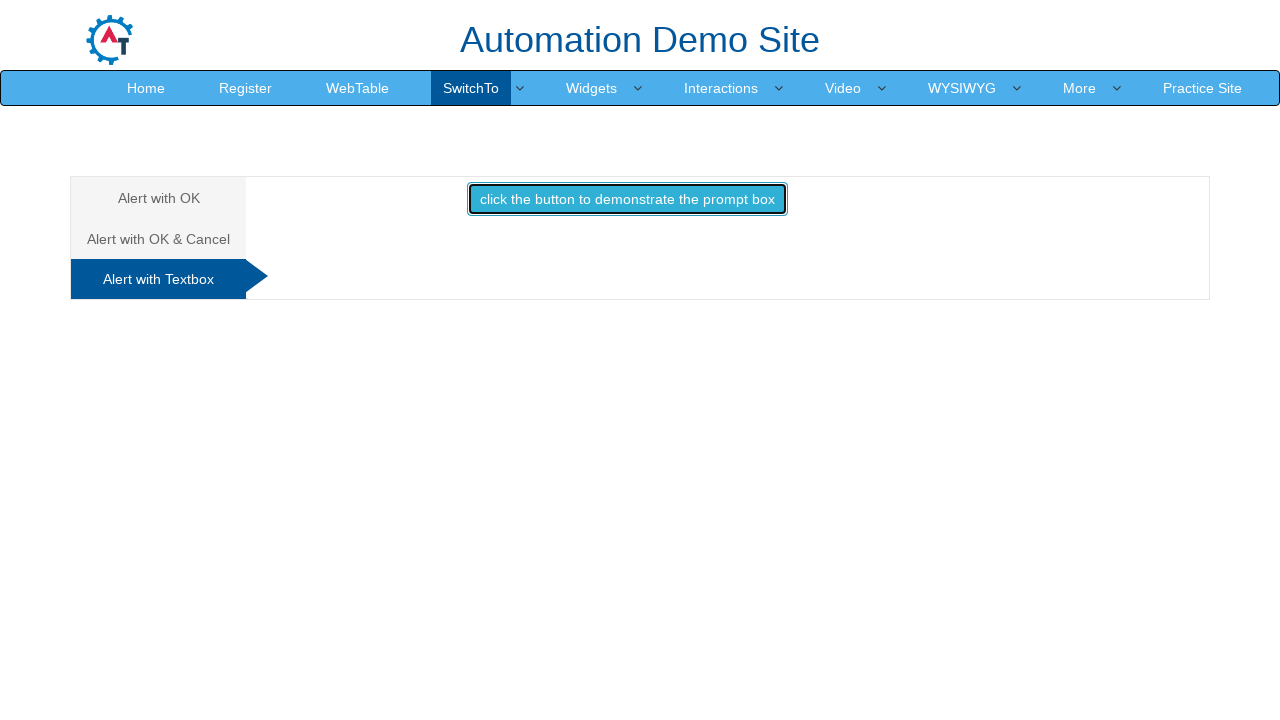